Tests handling a JavaScript alert by clicking a link that triggers an alert dialog, then accepting it

Starting URL: https://www.selenium.dev/documentation/en/webdriver/js_alerts_prompts_and_confirmations/

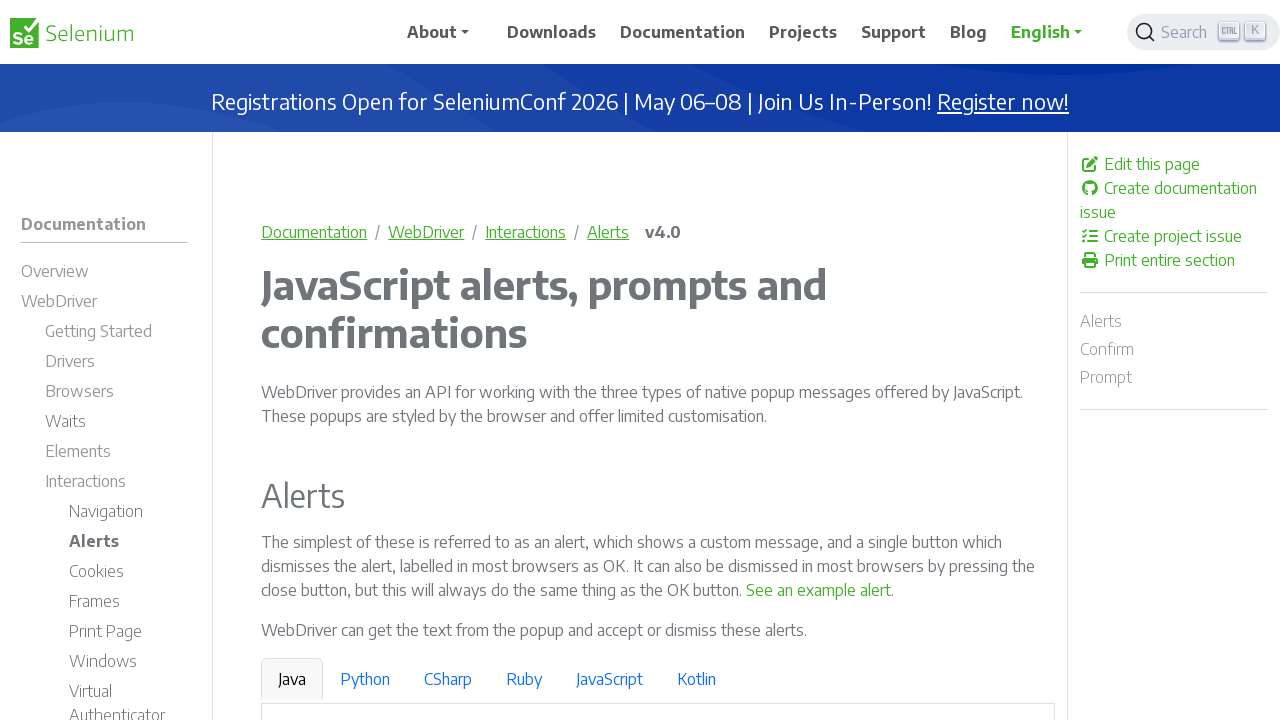

Navigated to JavaScript alerts and confirmations documentation page
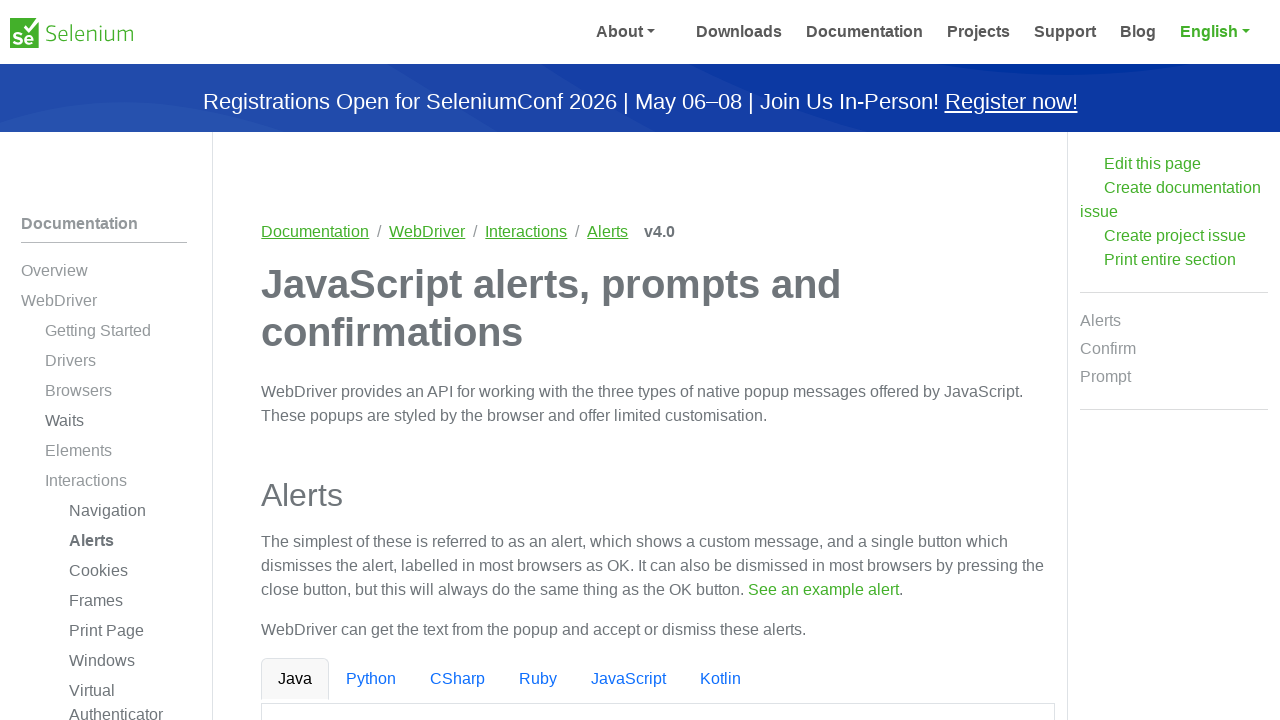

Clicked link to trigger JavaScript alert dialog at (819, 590) on a:has-text('See an example alert')
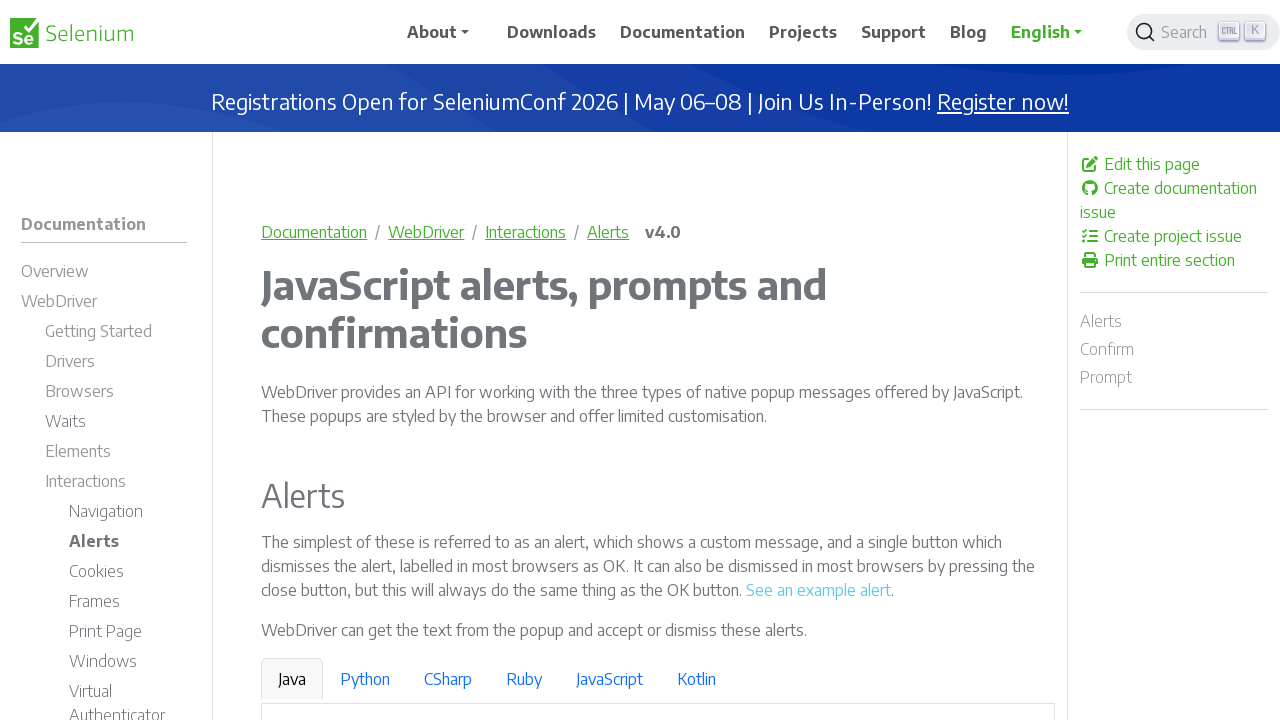

Set up dialog handler to accept alert
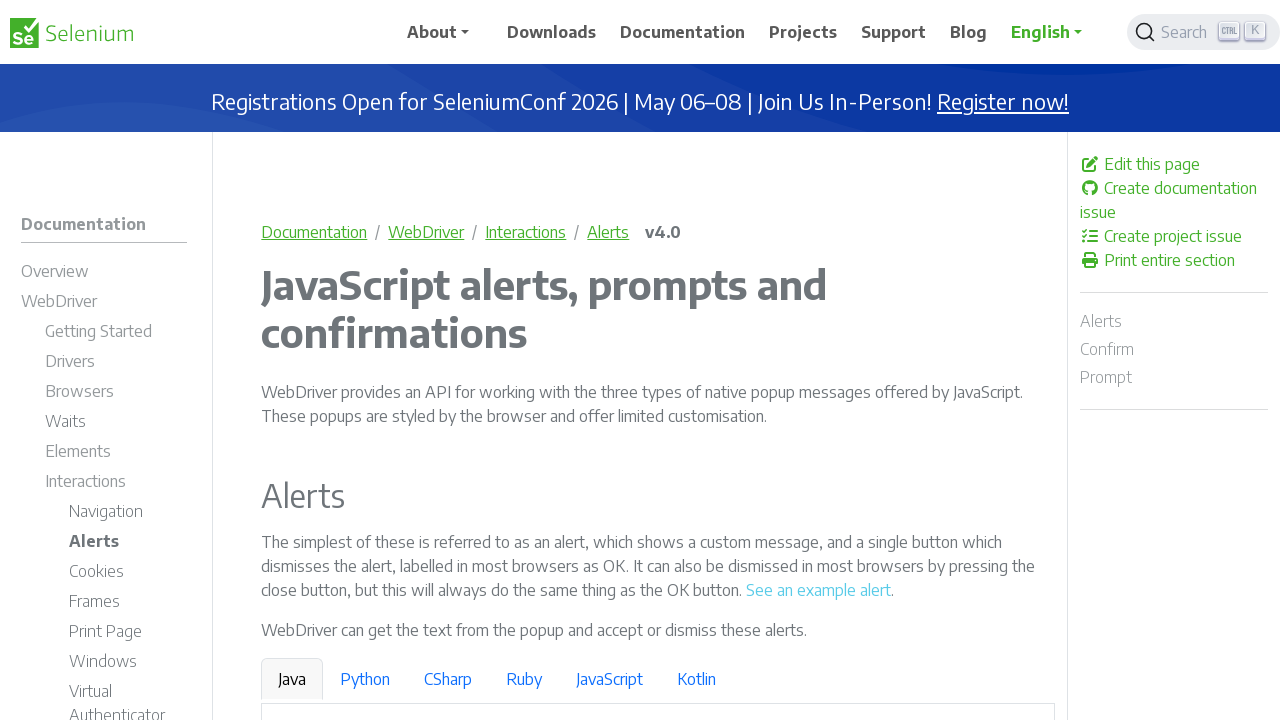

Waited for alert dialog interaction to complete
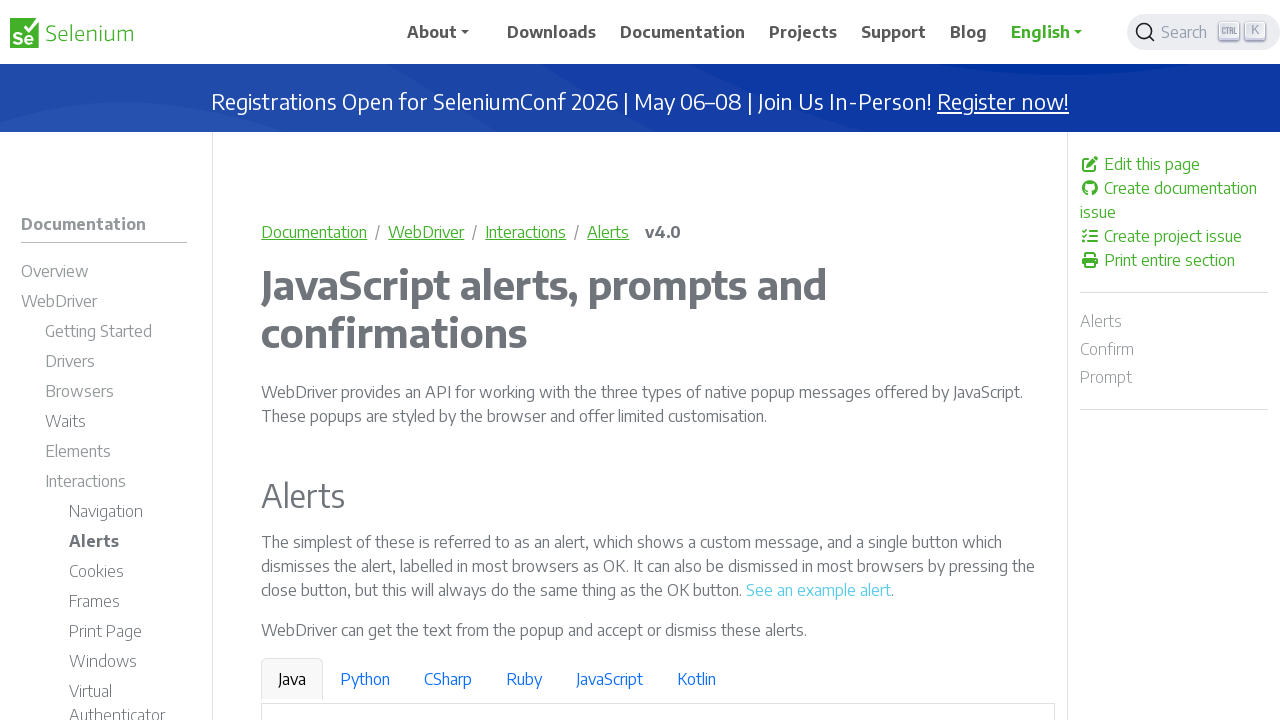

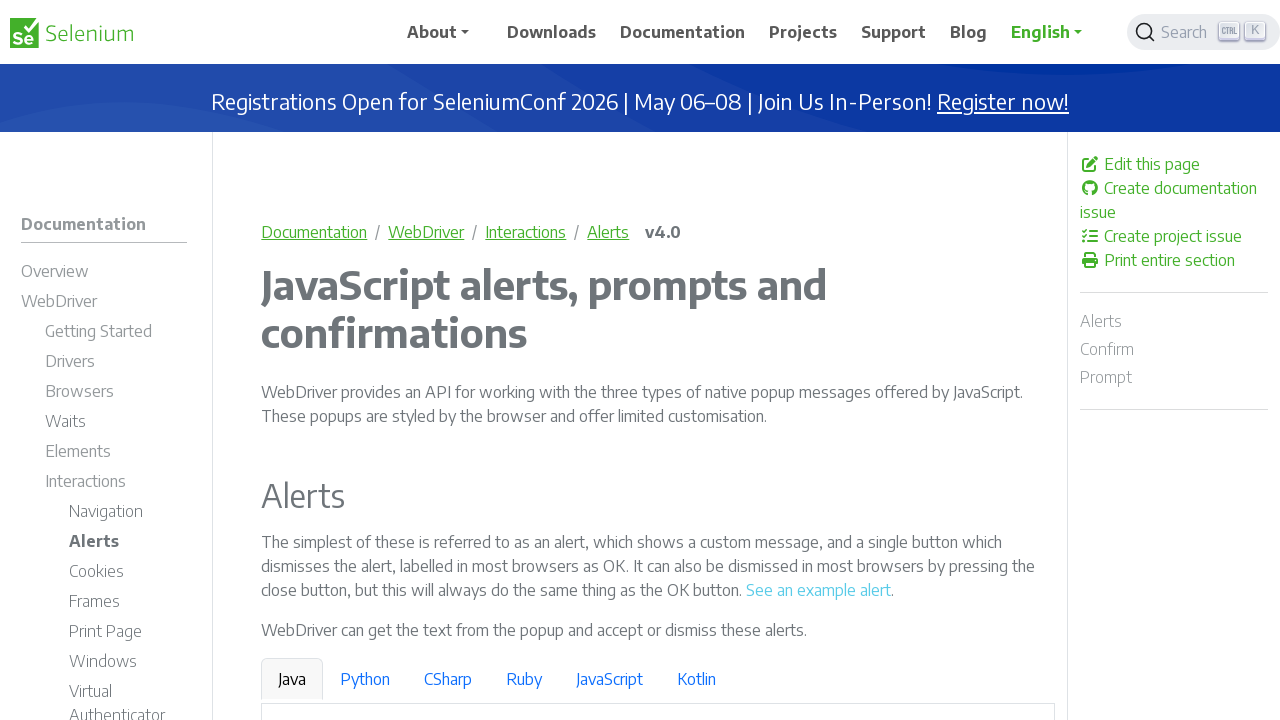